Tests browser alert handling by clicking a button that triggers an alert and then accepting the alert dialog

Starting URL: https://demoqa.com/alerts

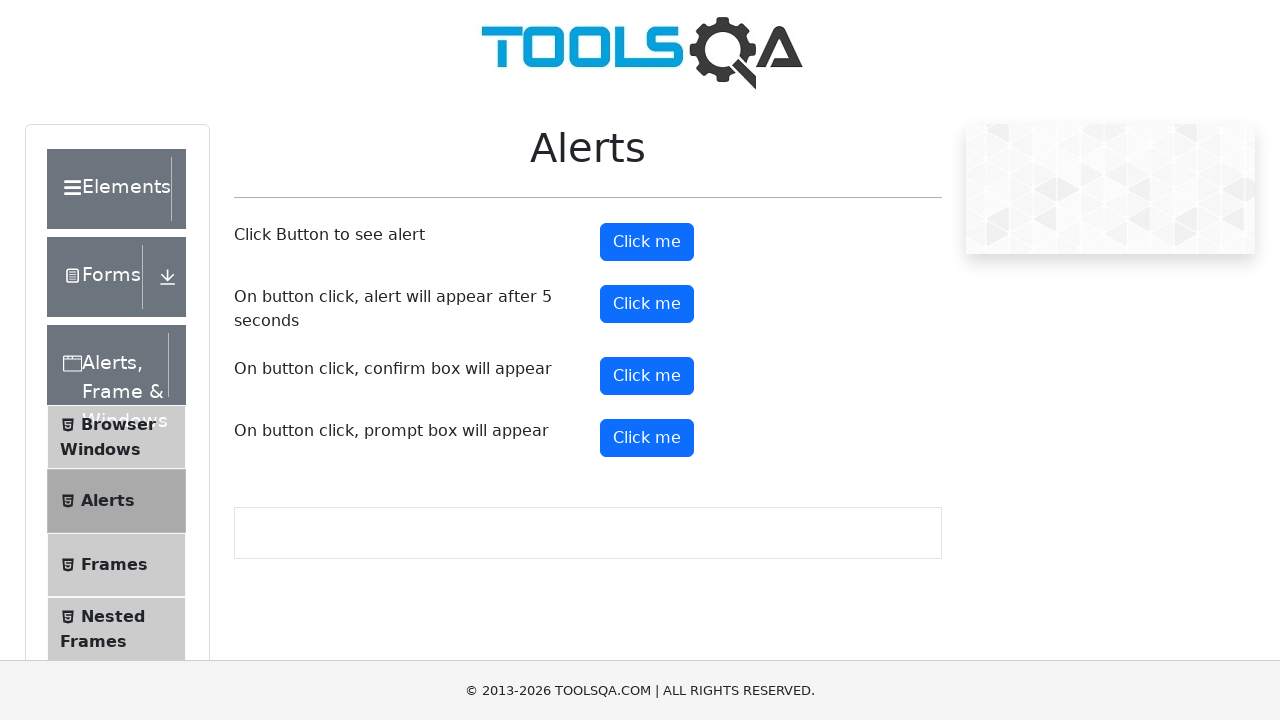

Clicked alert button to trigger alert dialog at (647, 242) on #alertButton
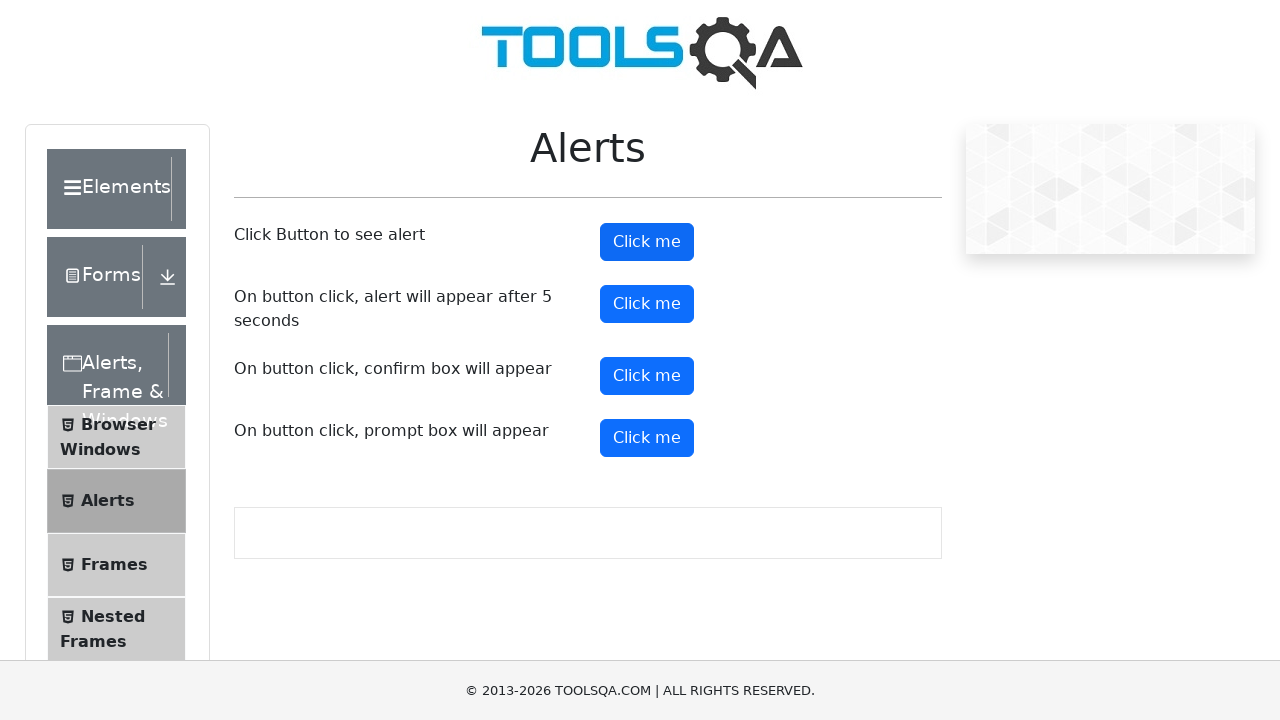

Set up dialog handler to accept alerts
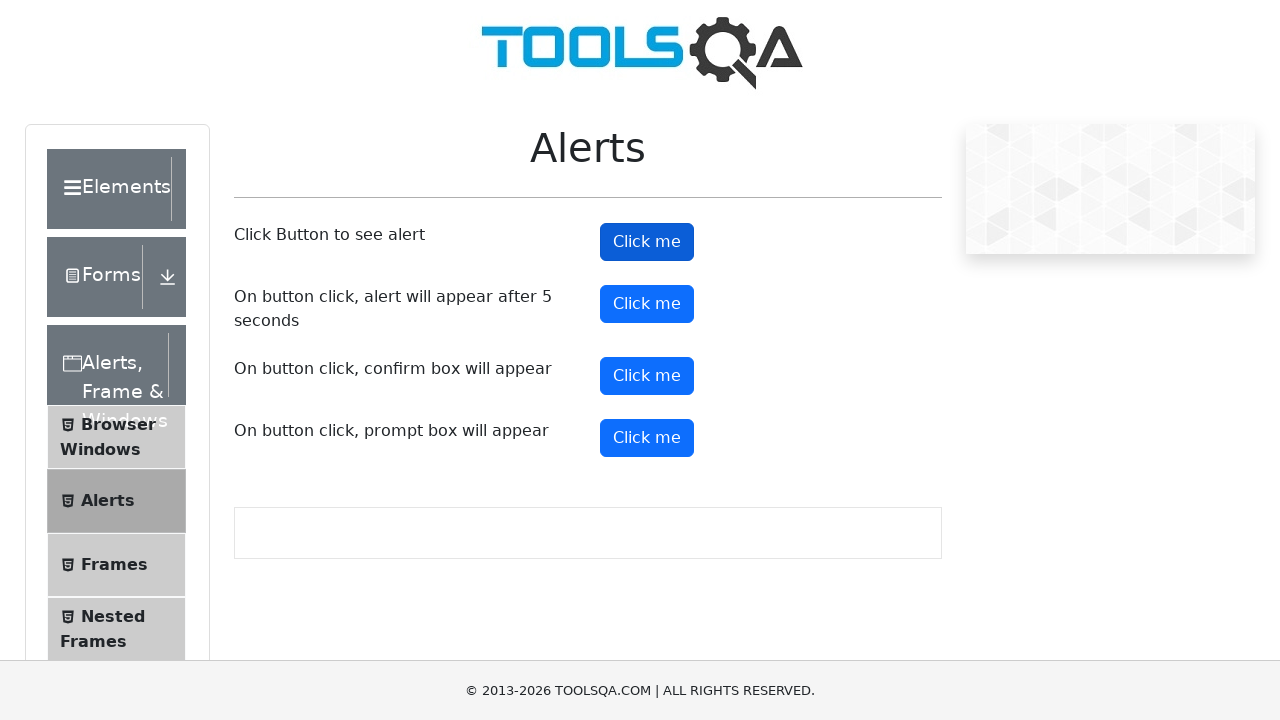

Clicked alert button again to trigger alert at (647, 242) on #alertButton
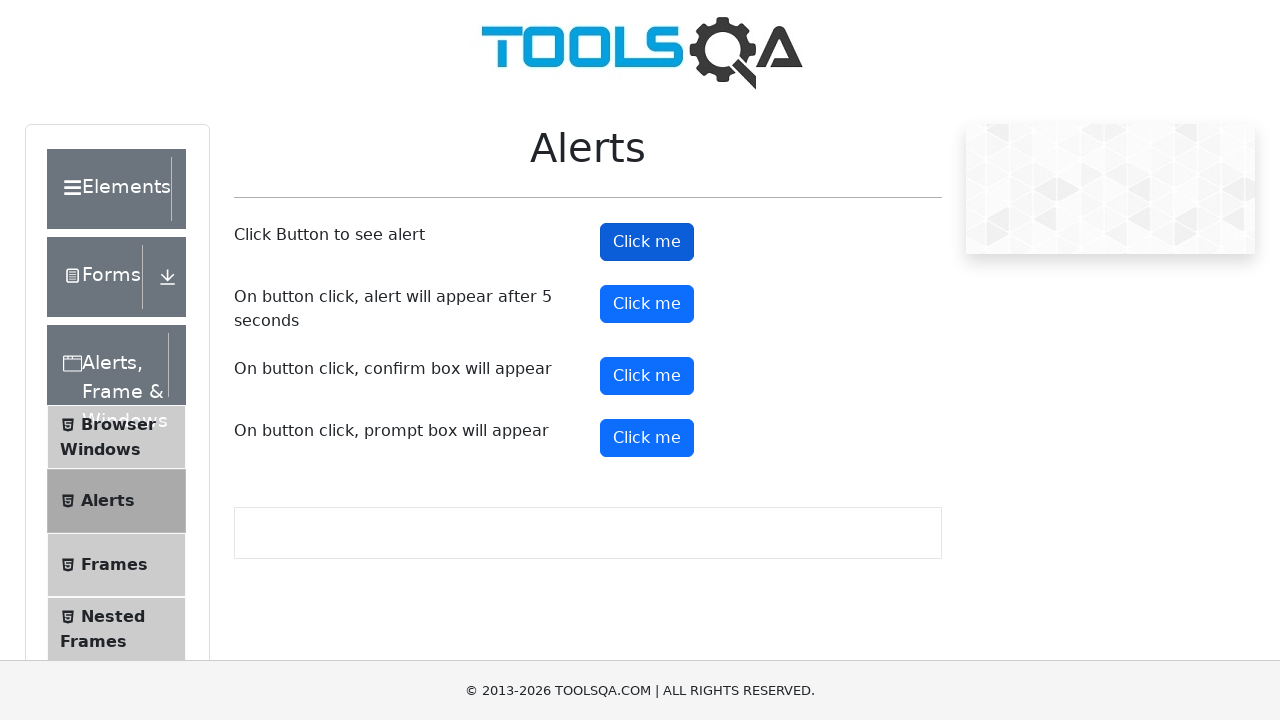

Waited 1 second for alert to appear and be handled
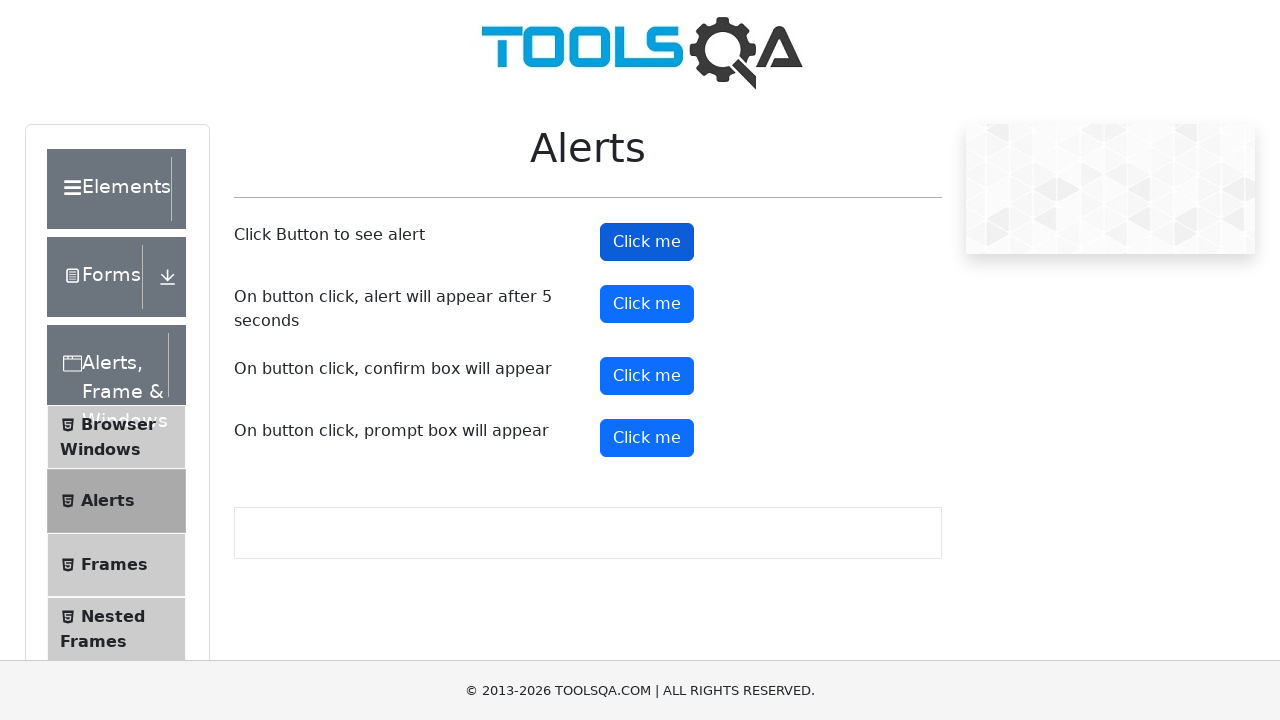

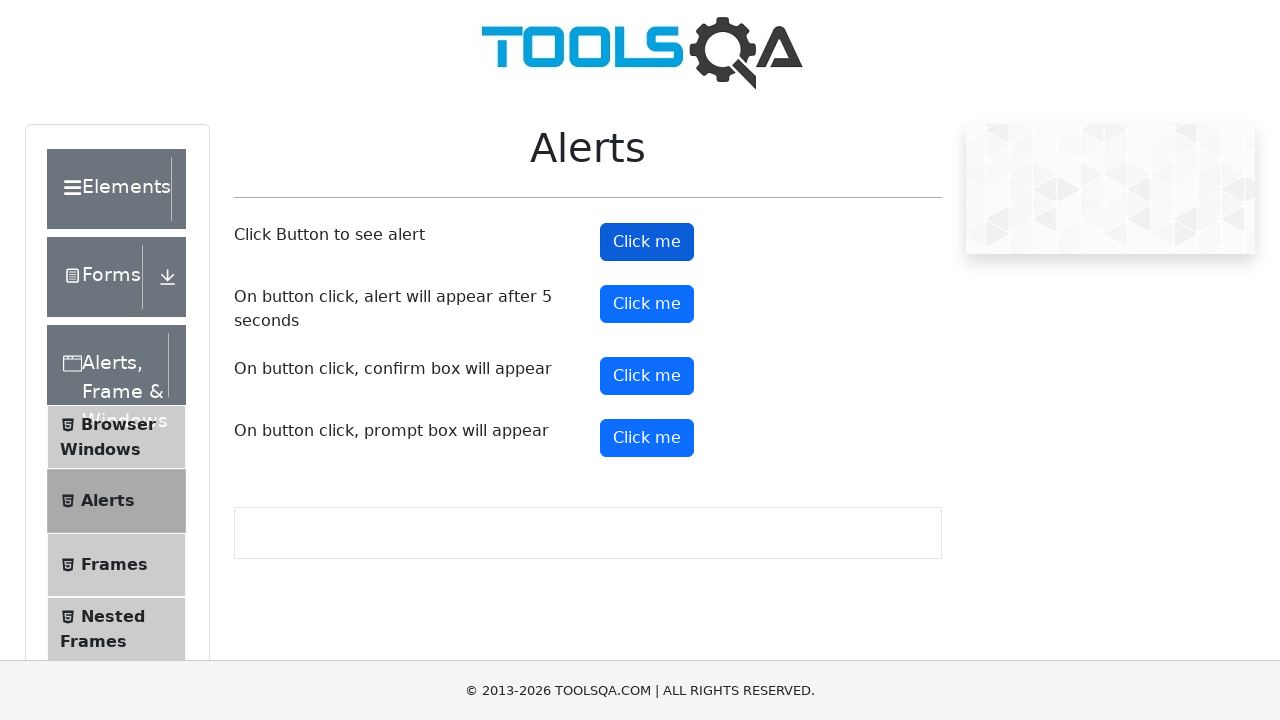